Tests dropdown selection functionality by clicking on a dropdown element and selecting an option by visible text

Starting URL: https://the-internet.herokuapp.com/dropdown

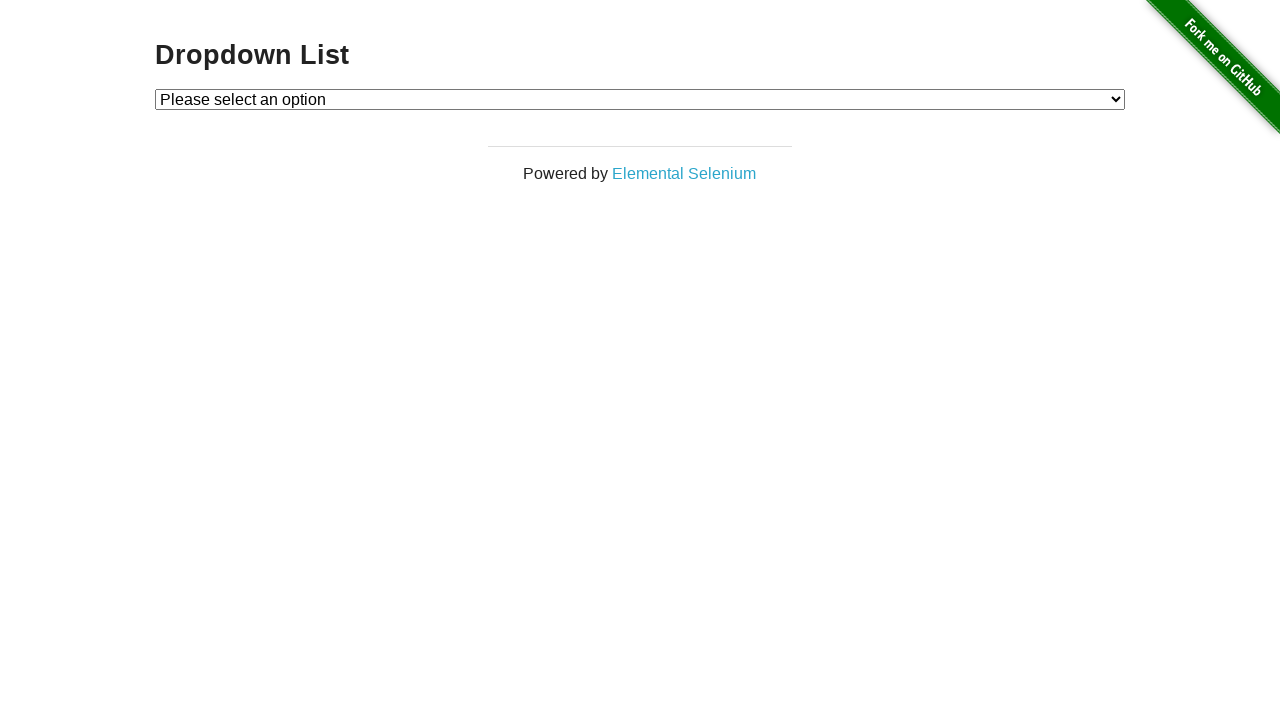

Clicked on dropdown element to open it at (640, 99) on #dropdown
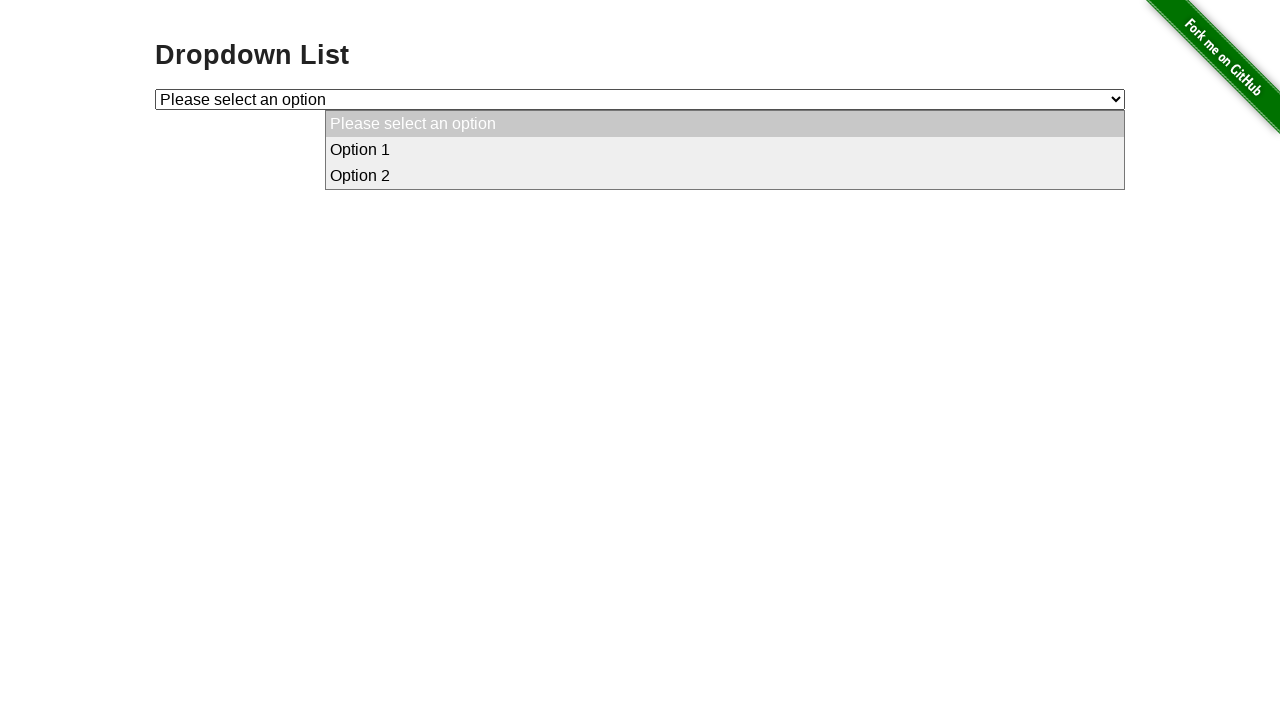

Selected 'Option 1' from dropdown by visible text on #dropdown
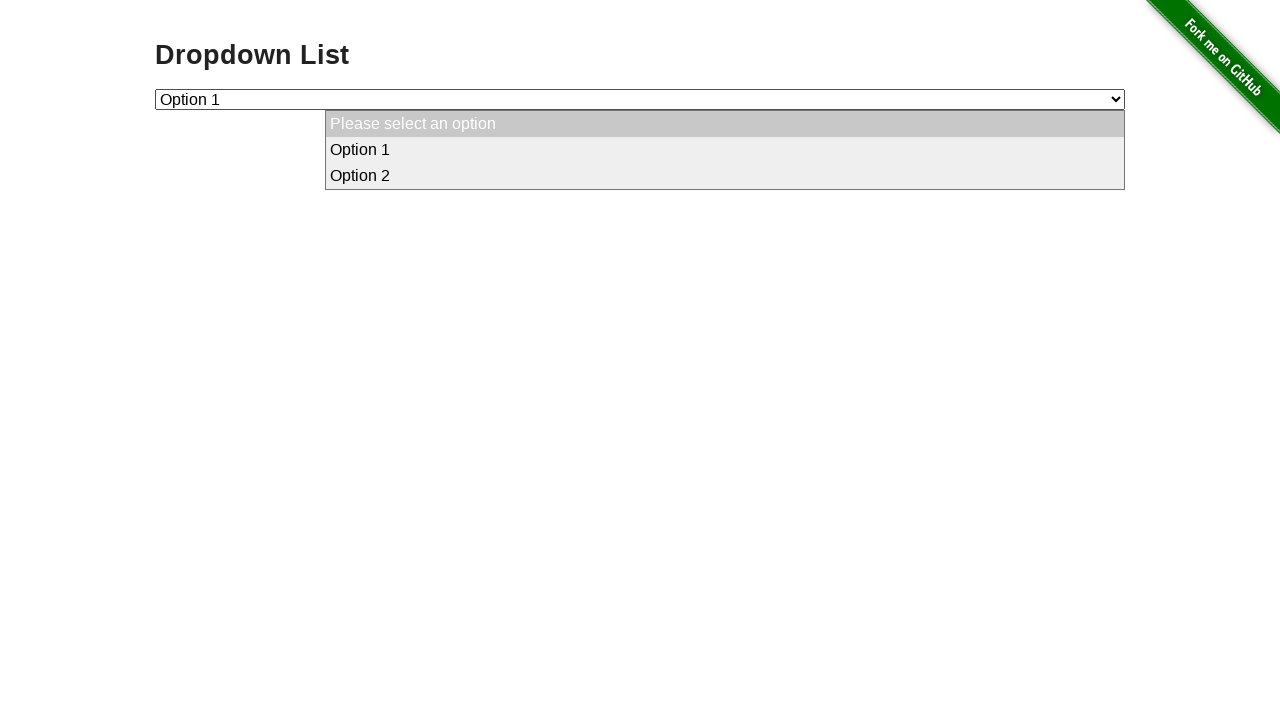

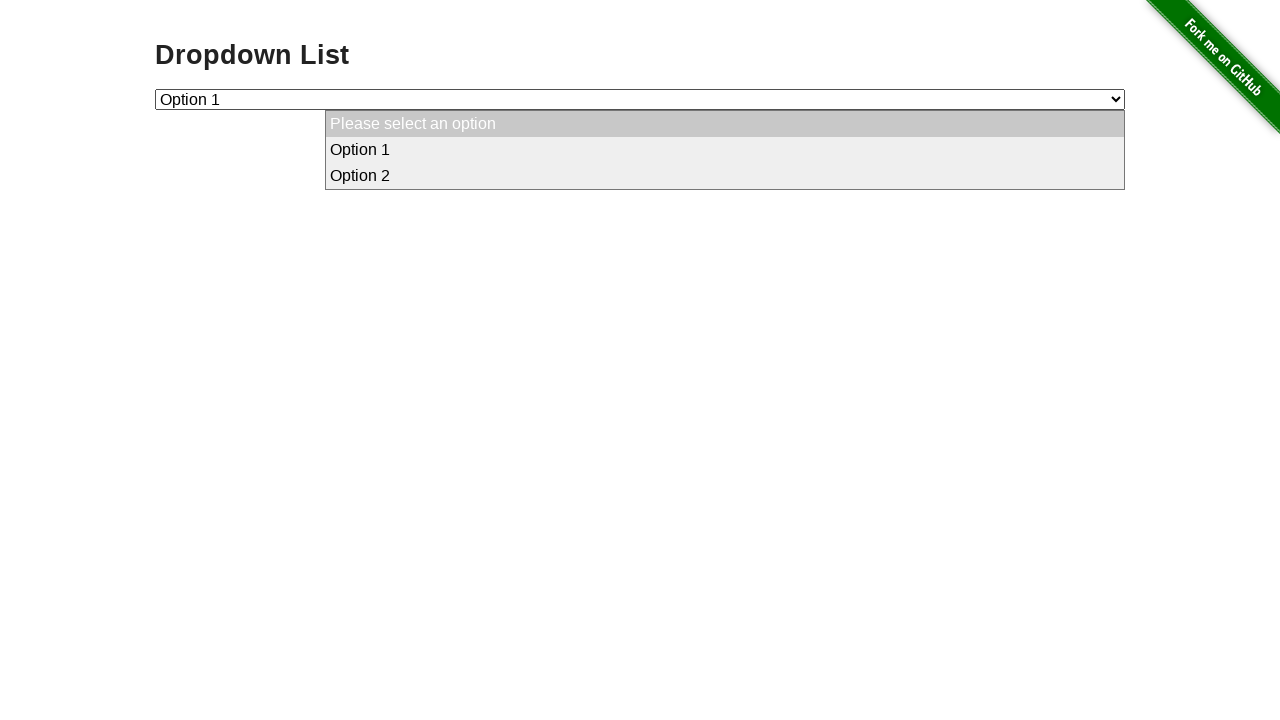